Tests HTML5 drag and drop functionality by dragging column A to column B and verifying the elements have switched positions

Starting URL: http://the-internet.herokuapp.com/drag_and_drop

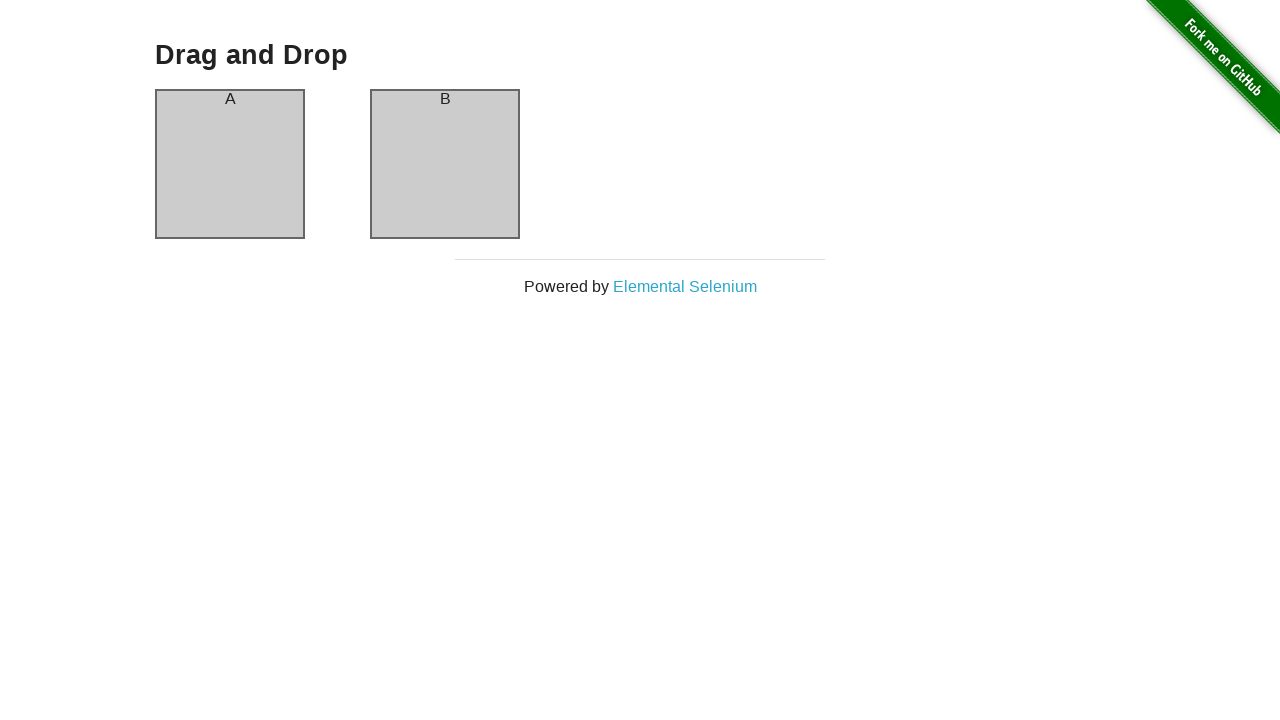

Located source element (Column A)
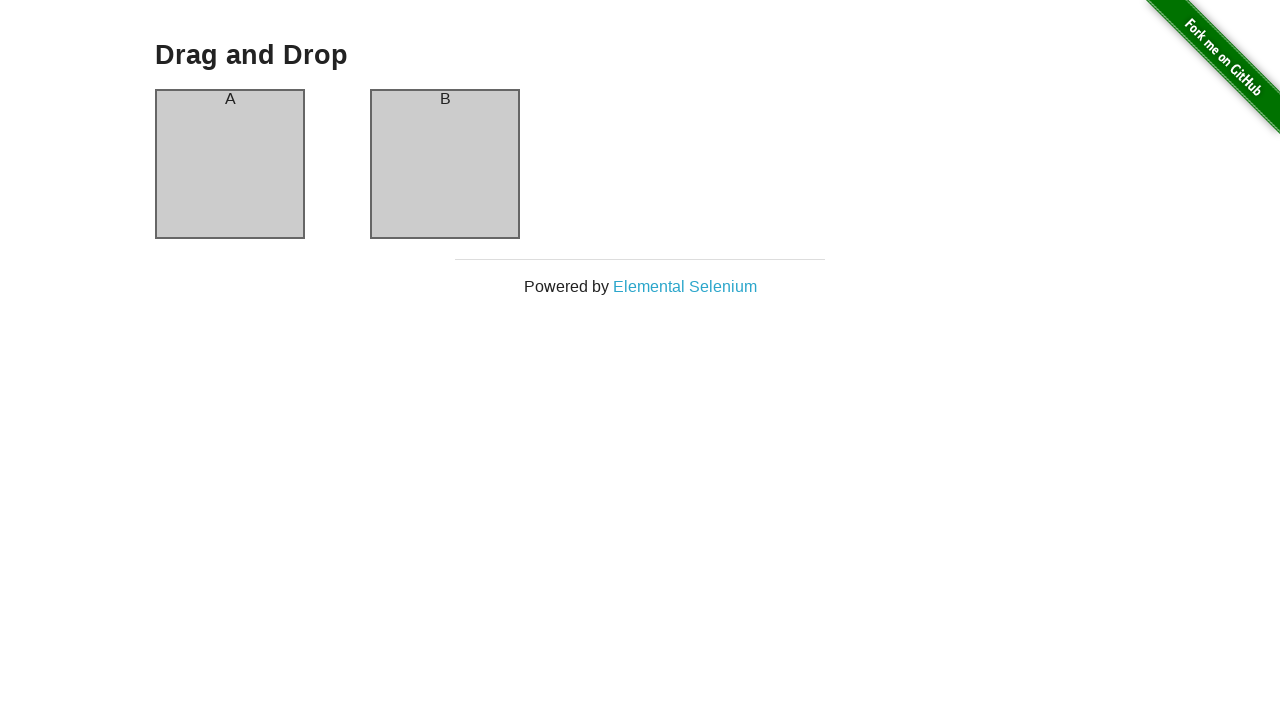

Located target element (Column B)
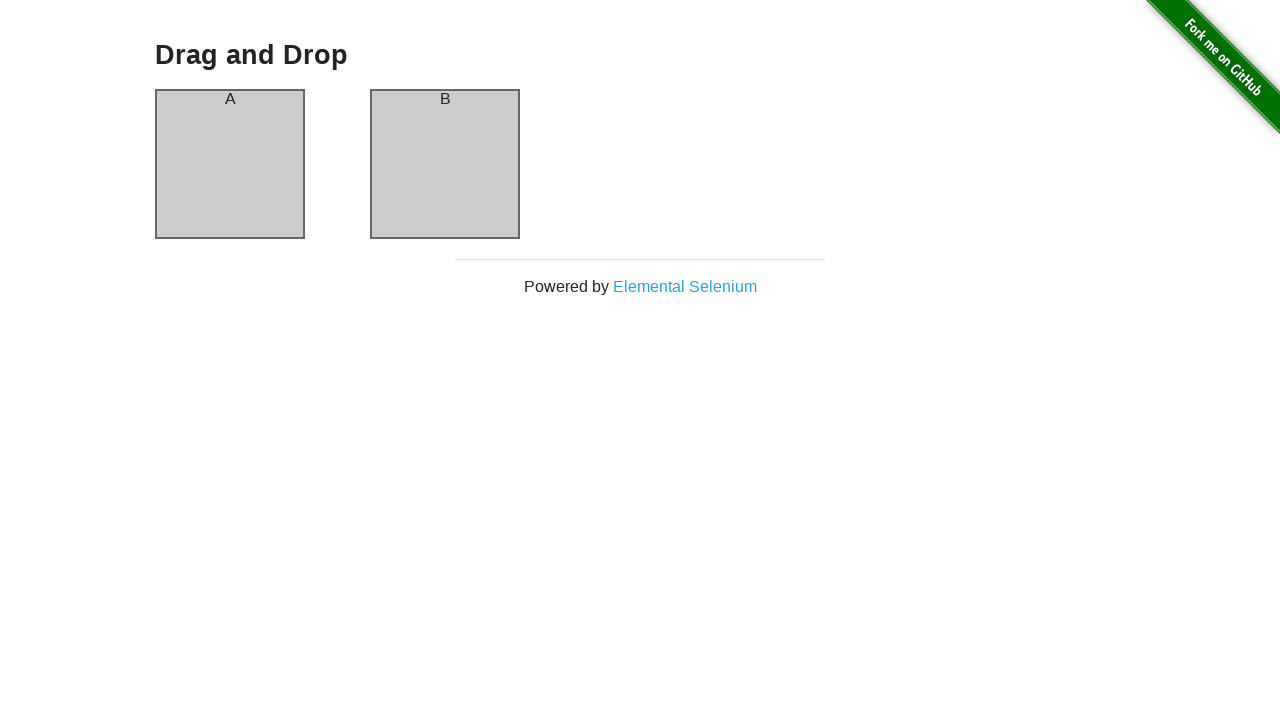

Dragged Column A to Column B at (445, 164)
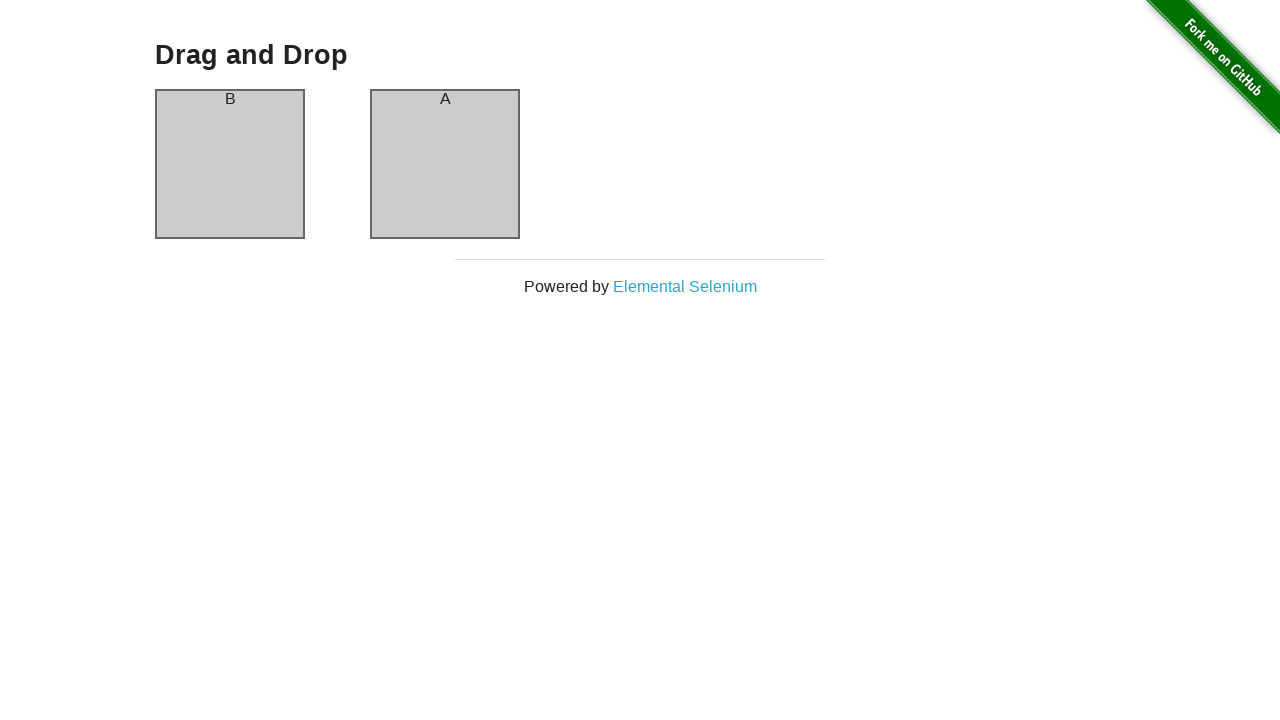

Verified Column A now contains 'B'
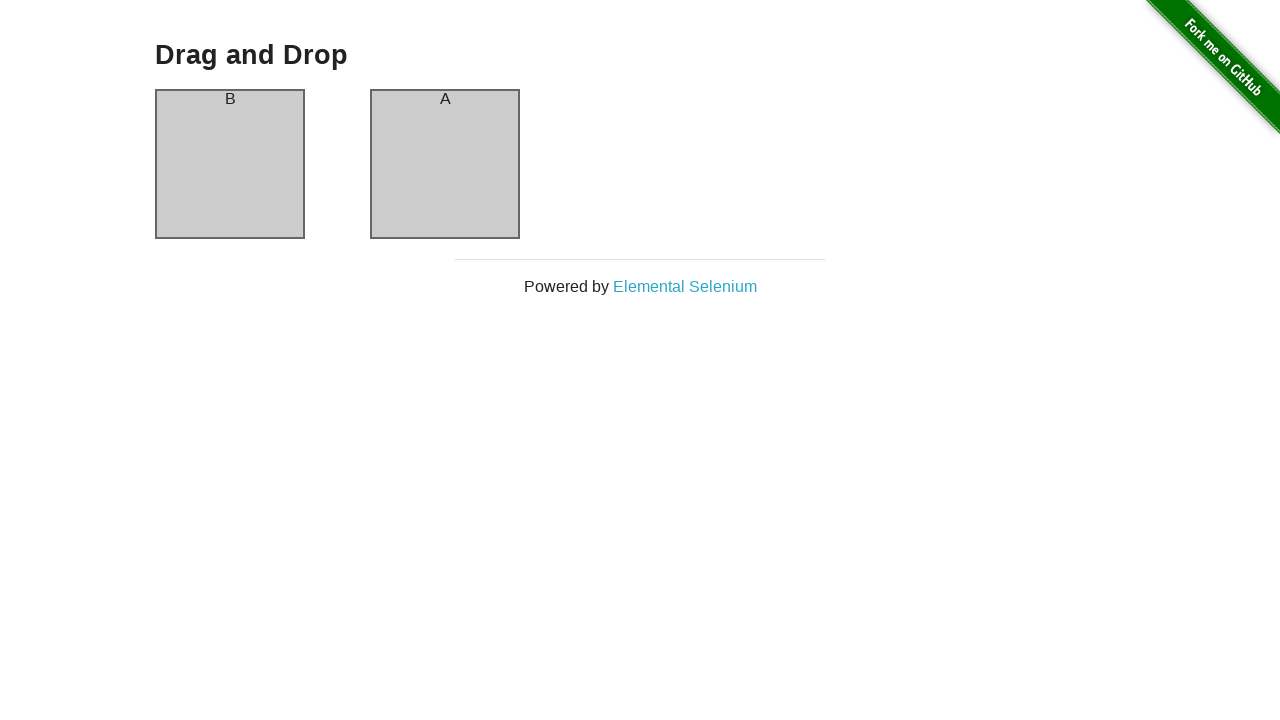

Verified Column B now contains 'A' - drag and drop successful
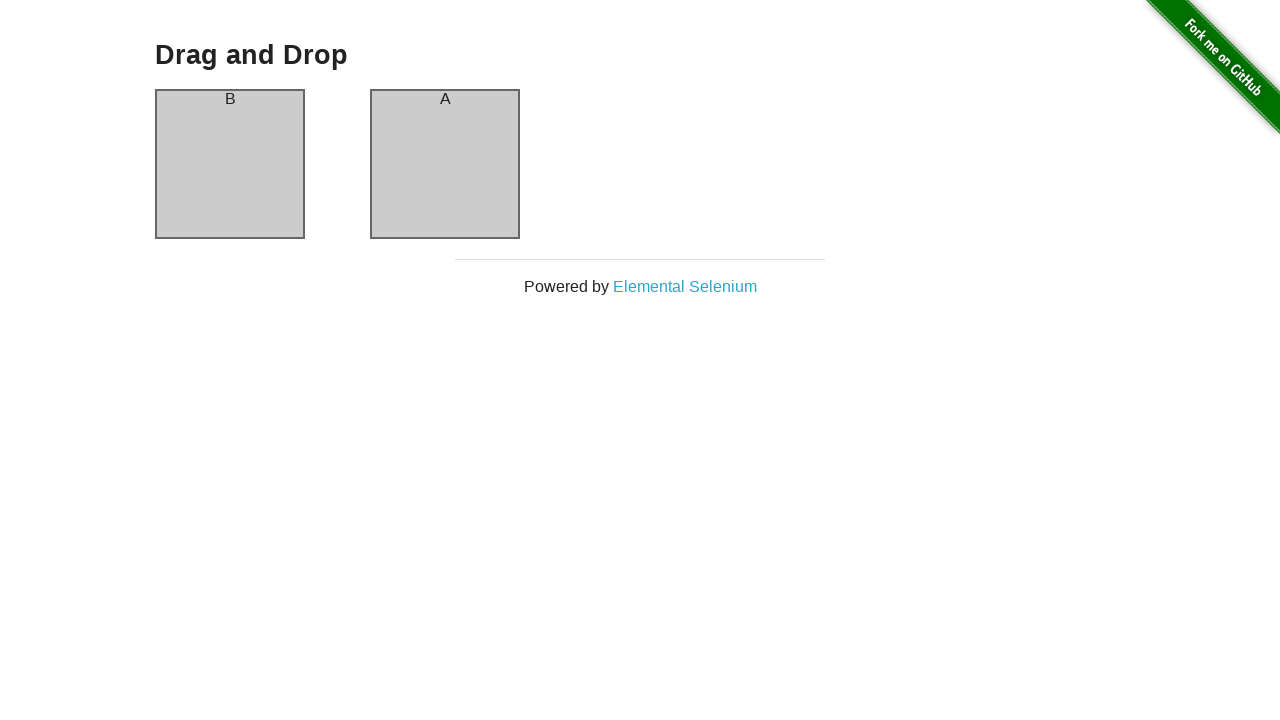

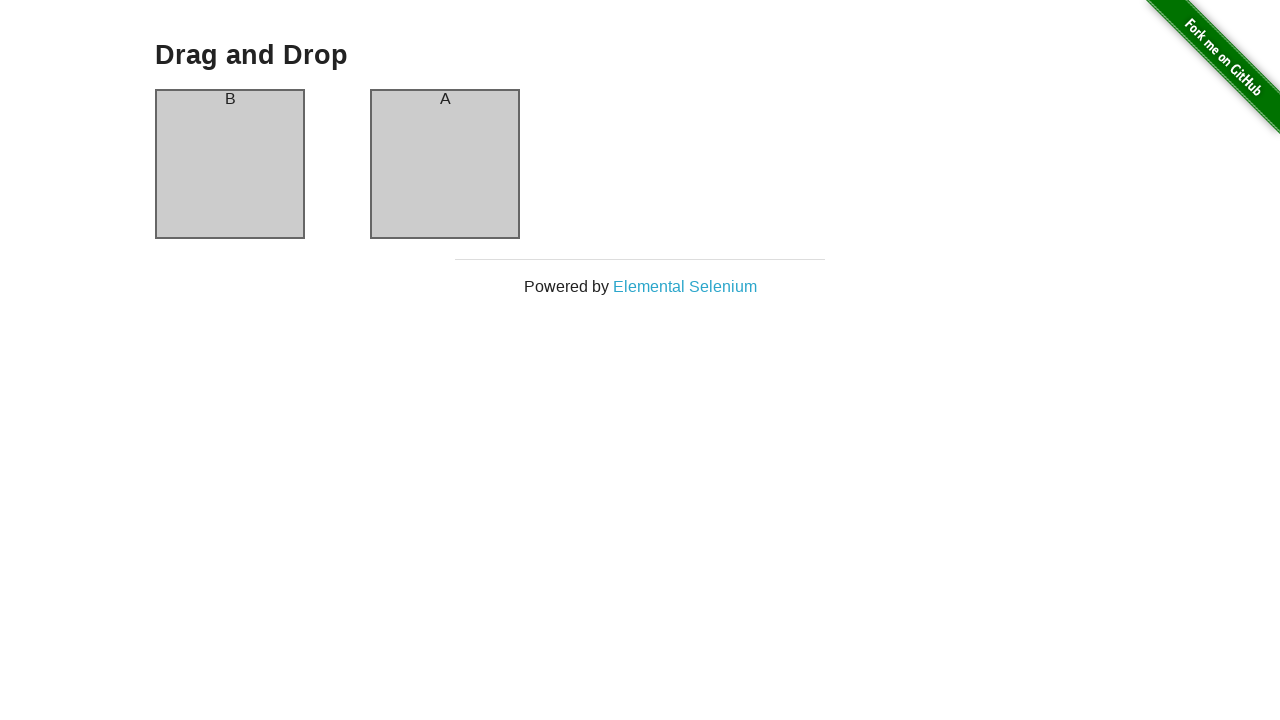